Navigates to a QR code payment page and waits for it to load

Starting URL: https://app-staging.qlub.cloud/qr/ae/dummy-checkout/88/_/_/a604e595eb

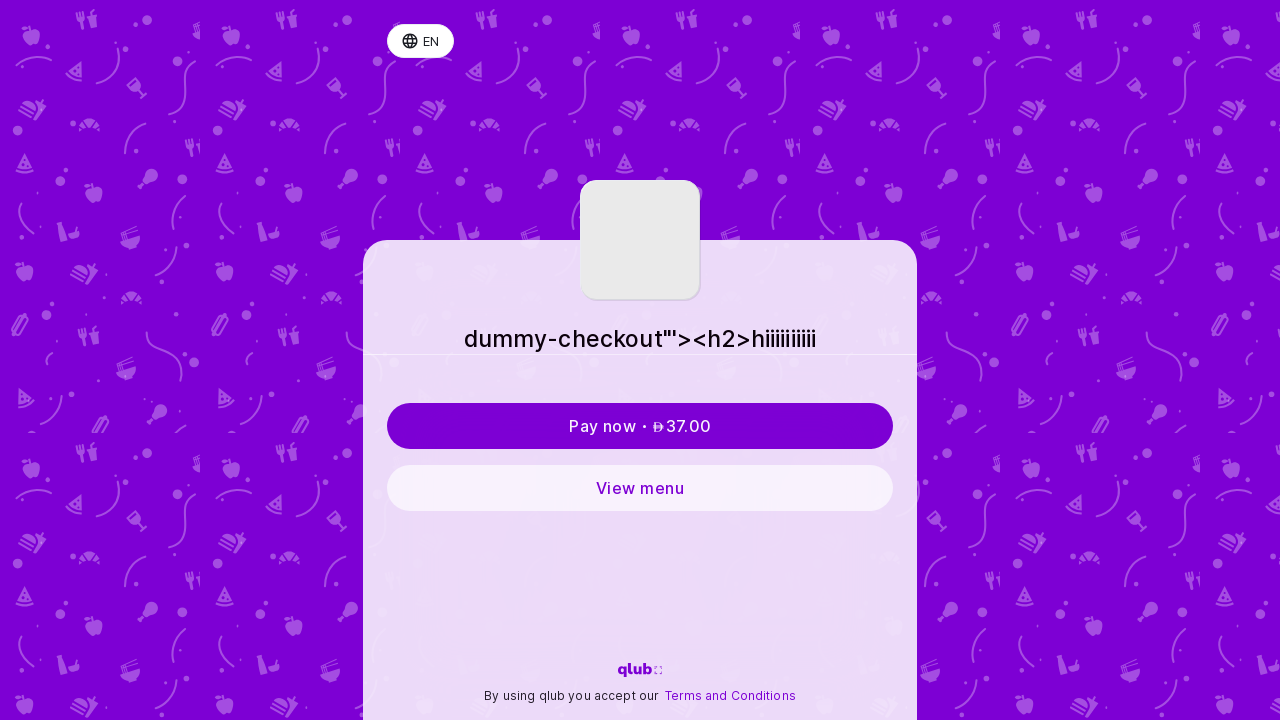

Waited 10 seconds for QR code payment page to load
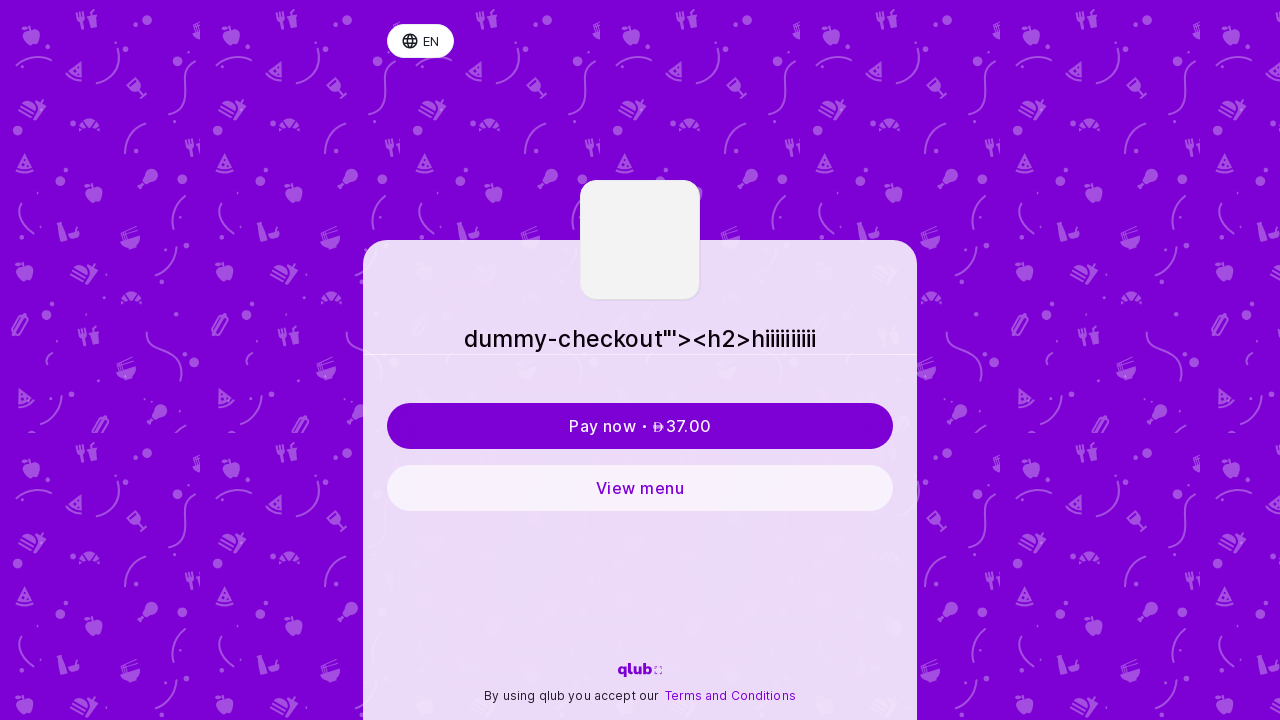

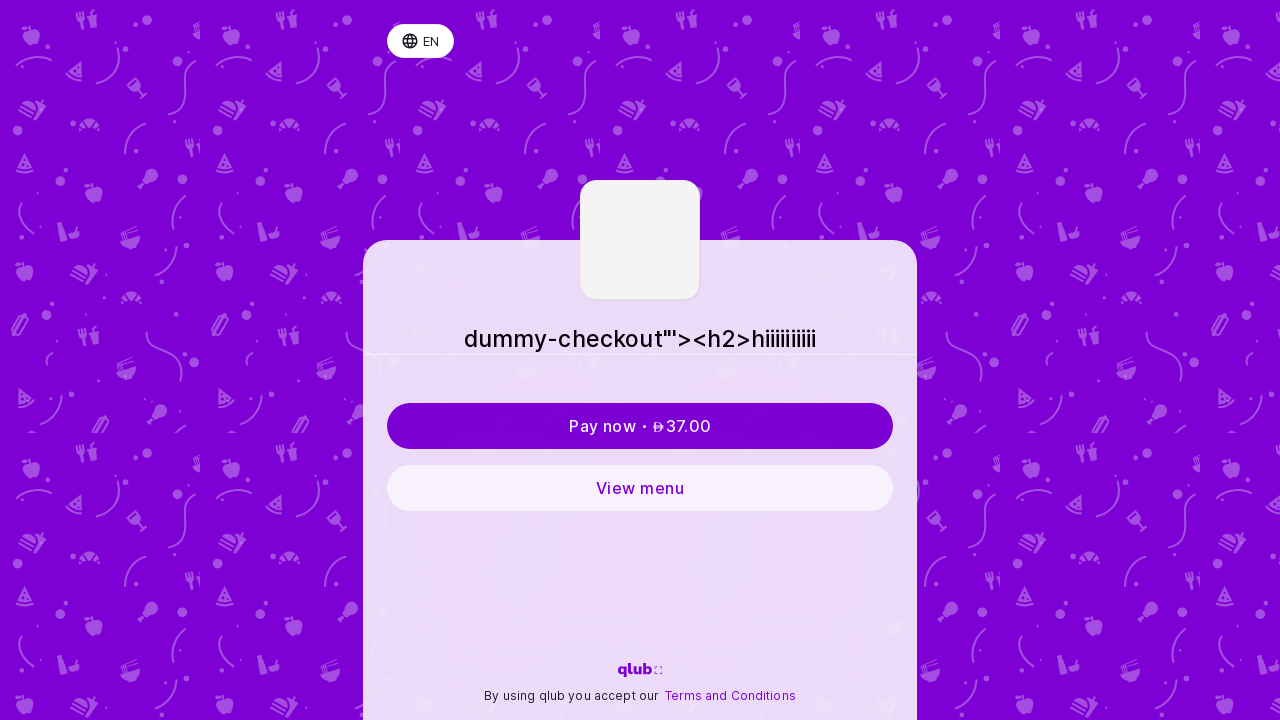